Navigates to an HTML forms demo page and verifies that radio button groups are present and can be located on the page.

Starting URL: http://echoecho.com/htmlforms10.htm

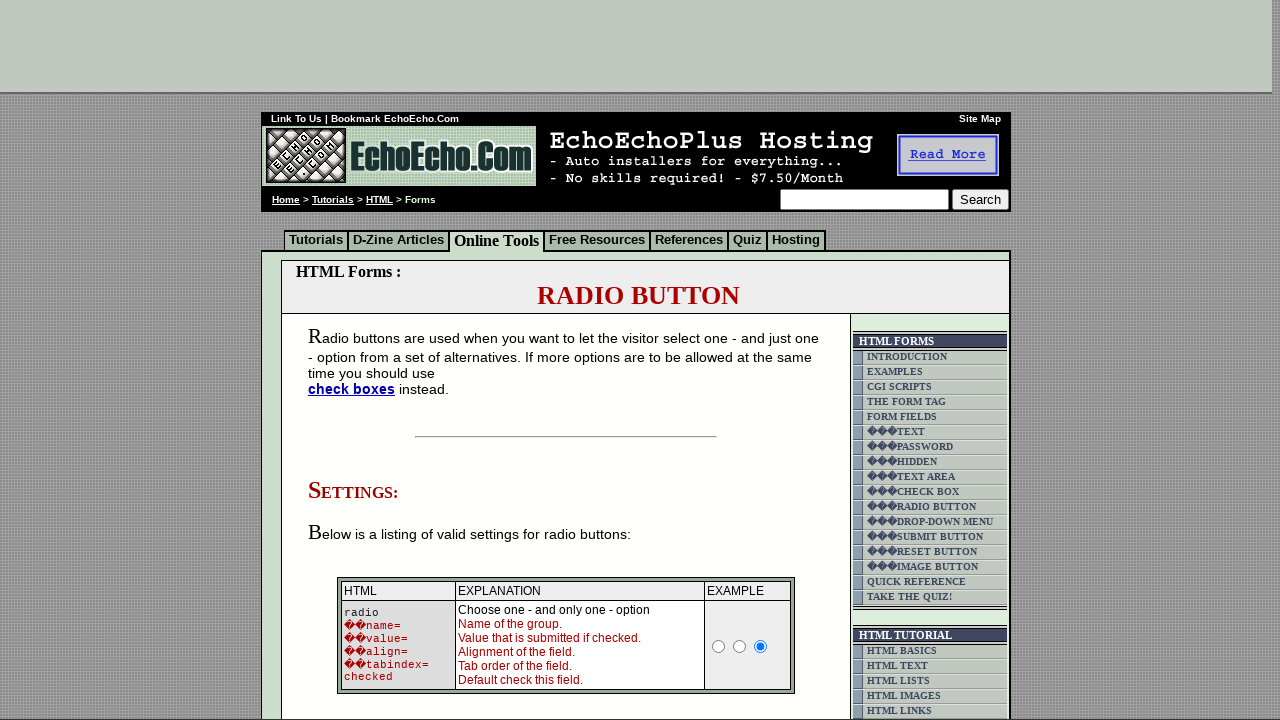

Waited for radio button group 'group1' to load on the page
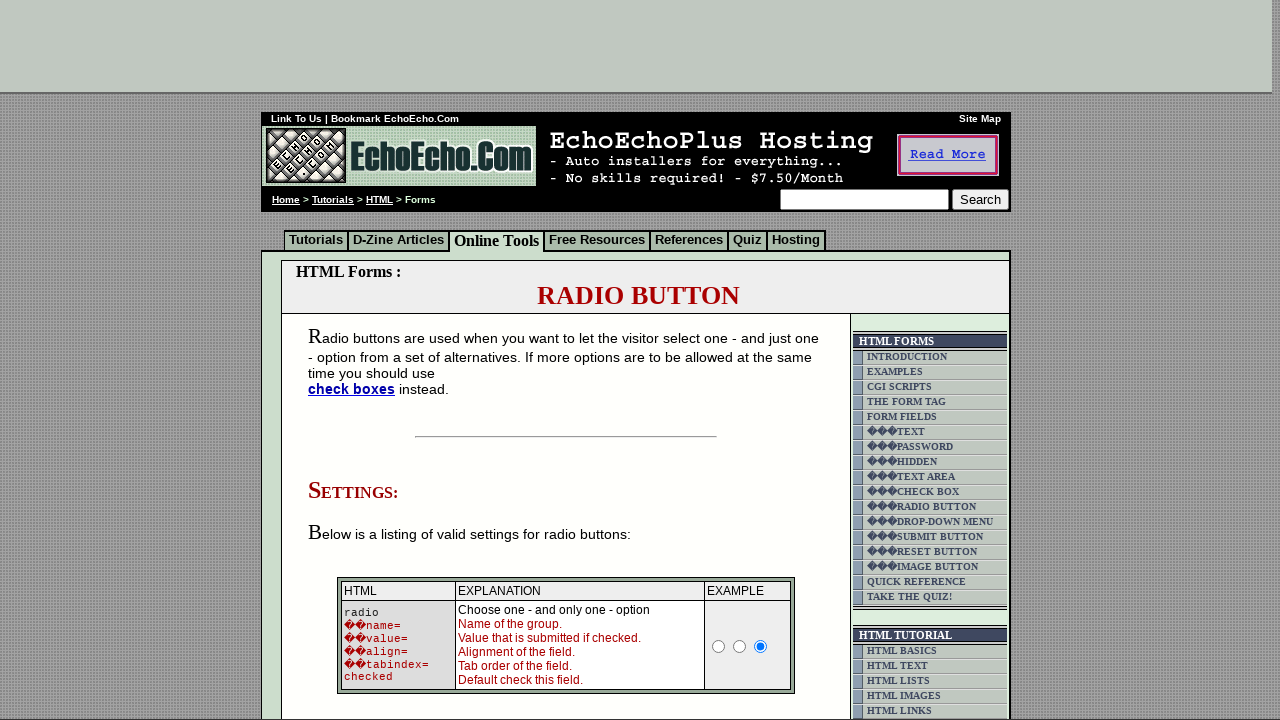

Located all radio buttons in 'group1'
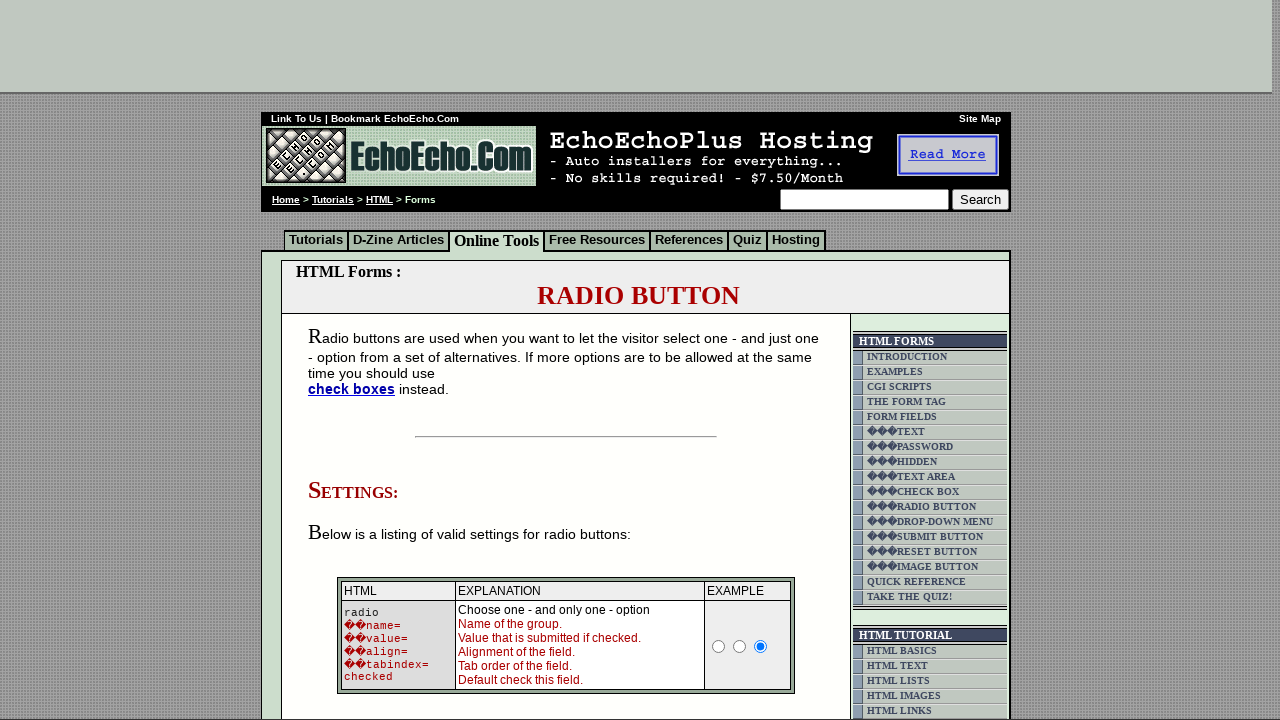

Verified that radio button group 'group1' contains at least one radio button
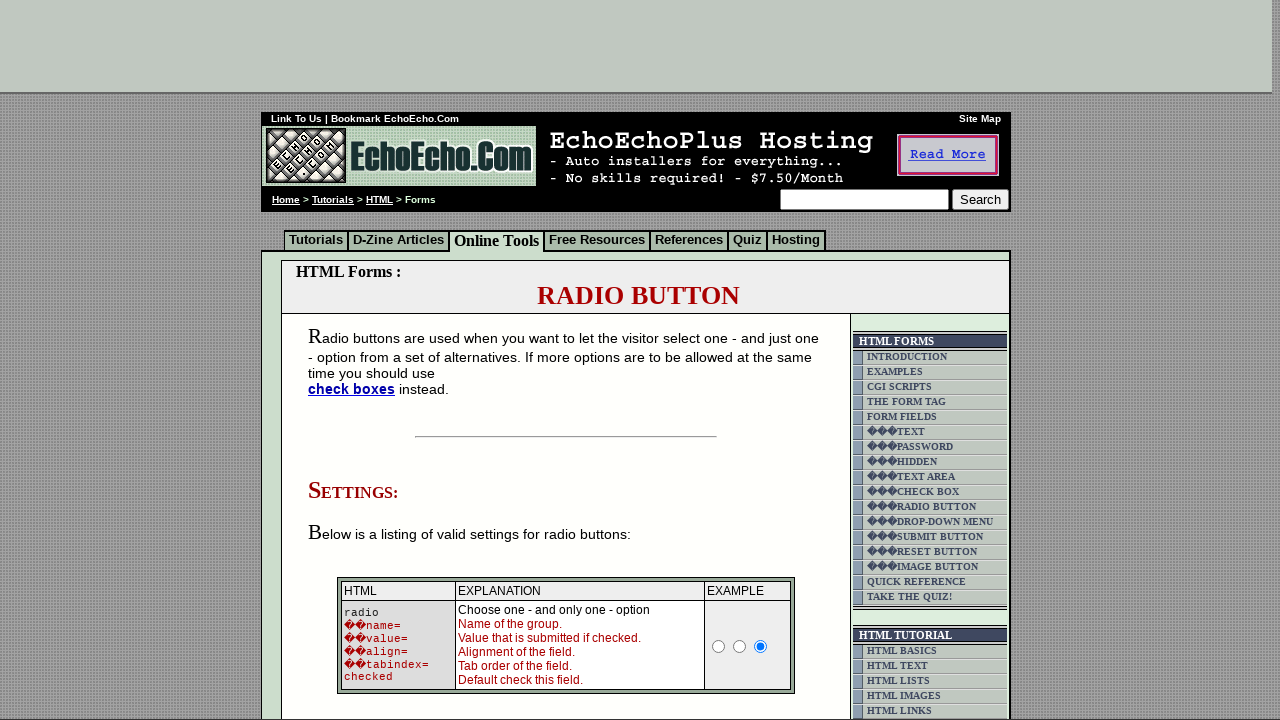

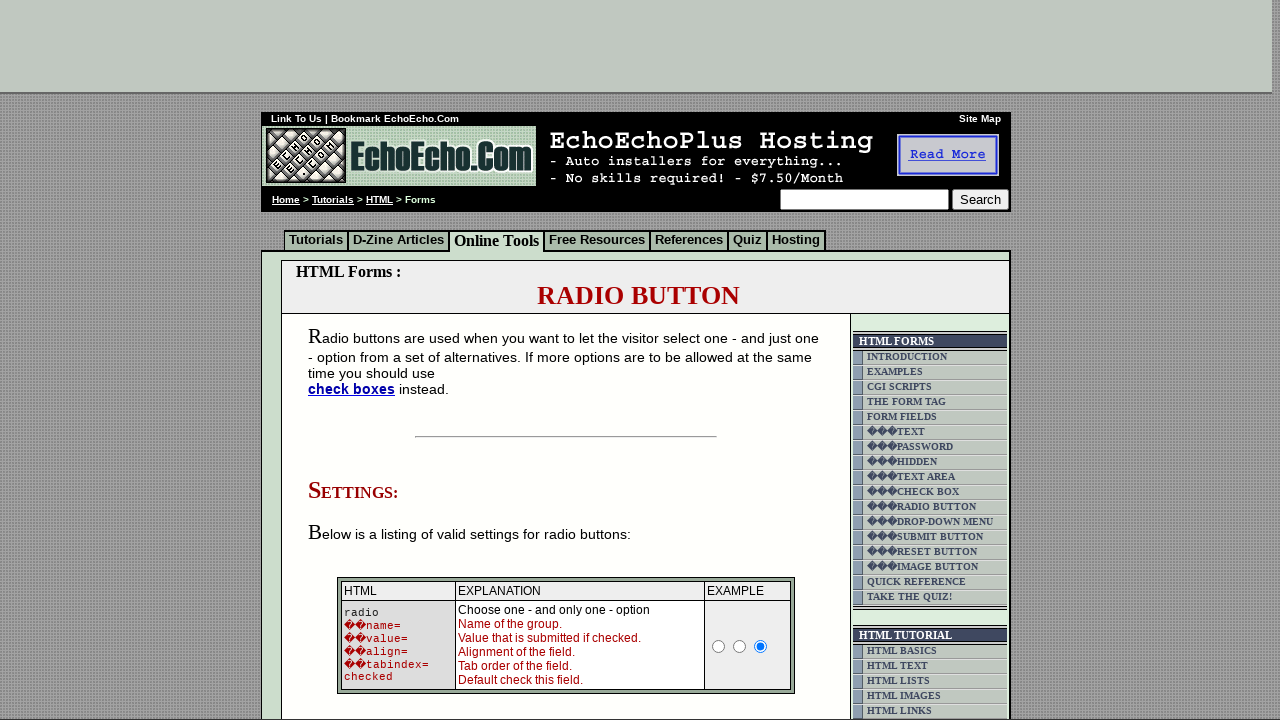